Tests dynamic controls functionality by verifying a textbox is initially disabled, clicking the Enable button, waiting for the textbox to become enabled, and verifying the "It's enabled!" message appears.

Starting URL: https://the-internet.herokuapp.com/dynamic_controls

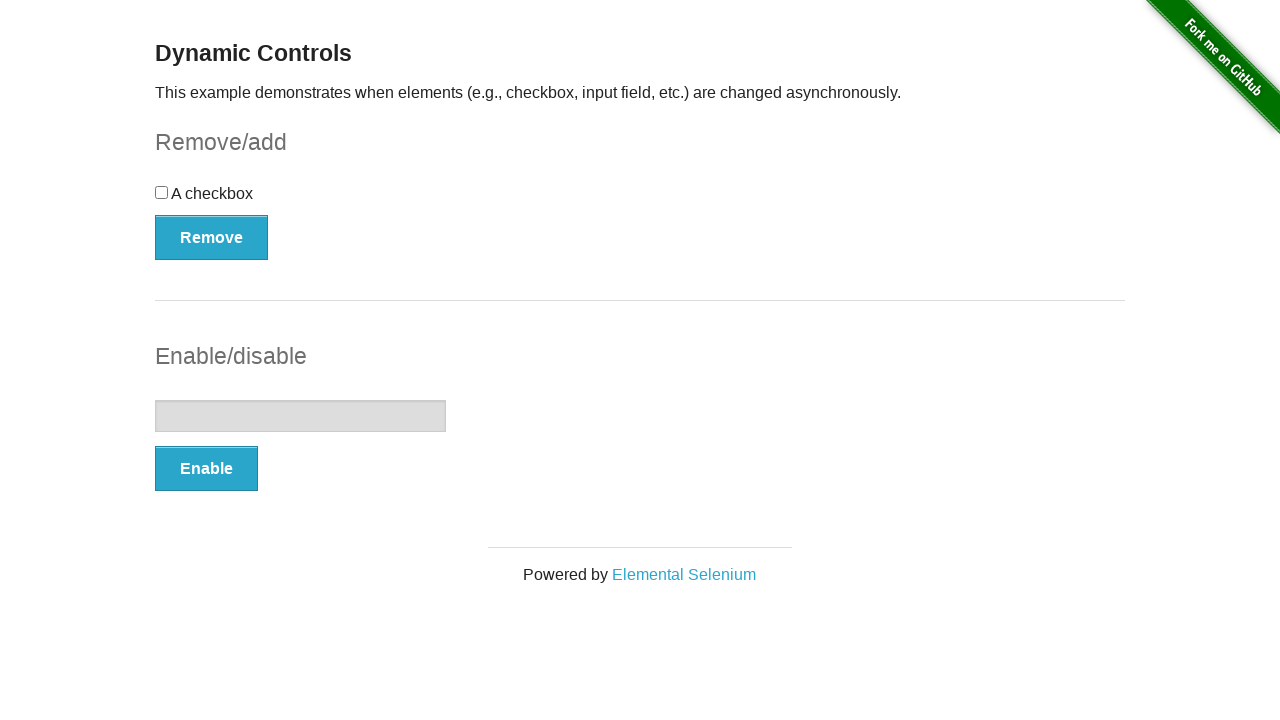

Located the textbox element
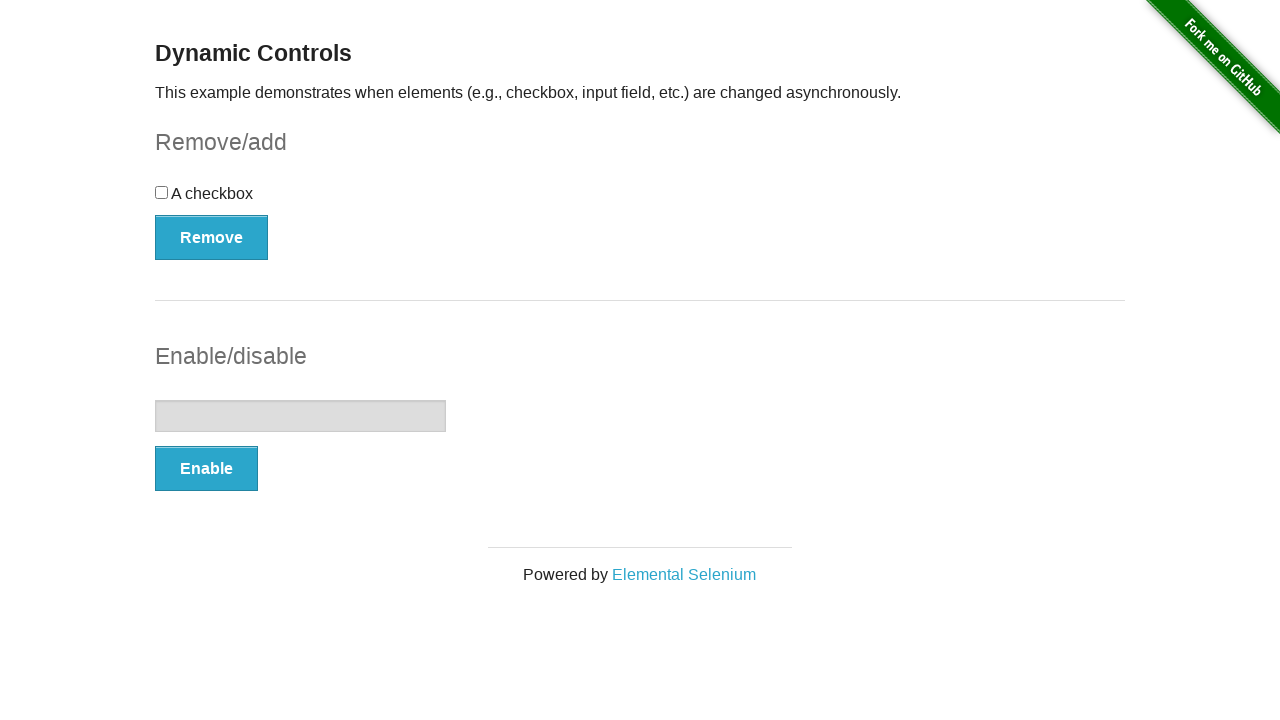

Verified textbox is initially disabled
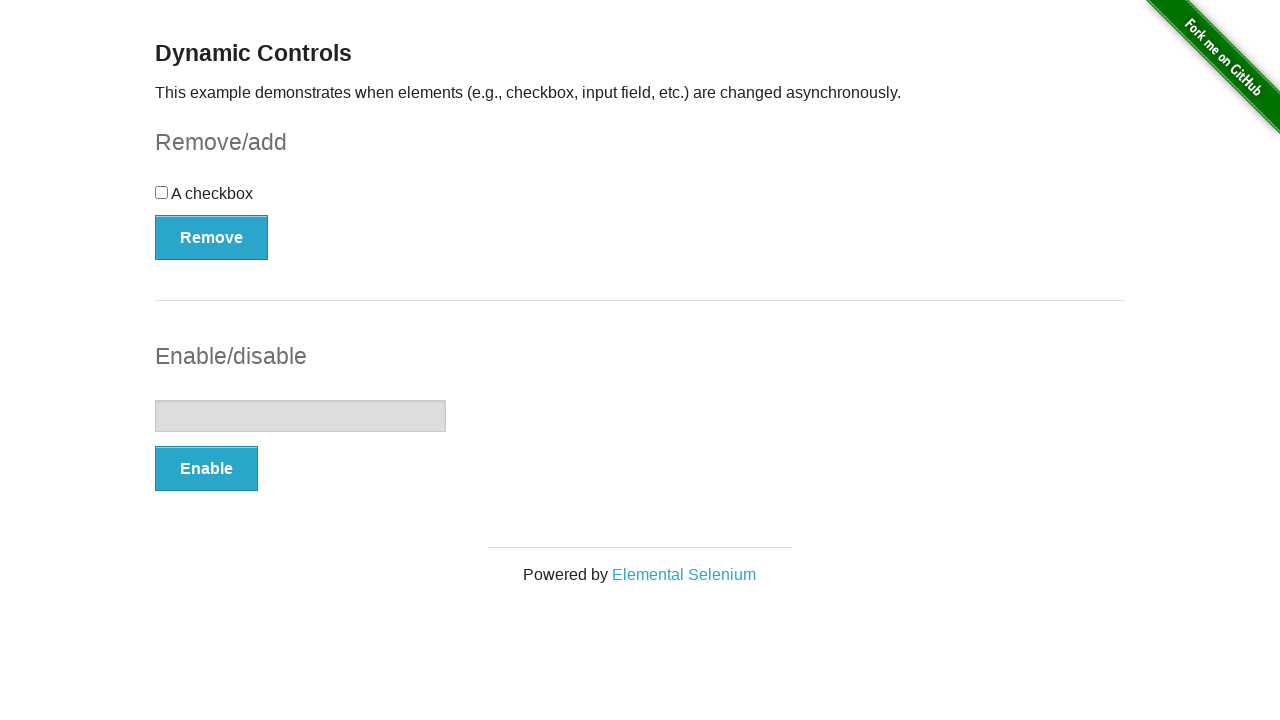

Clicked the Enable button at (206, 469) on xpath=//button[text()='Enable']
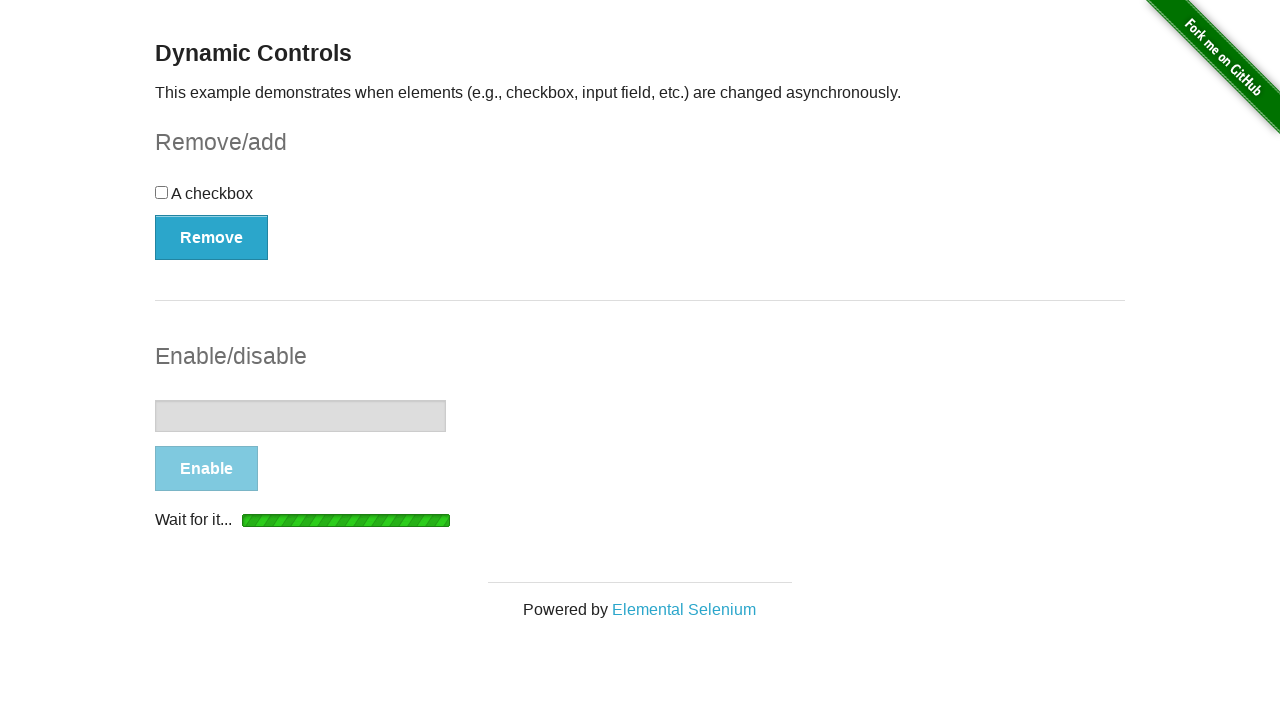

Waited for textbox to become visible
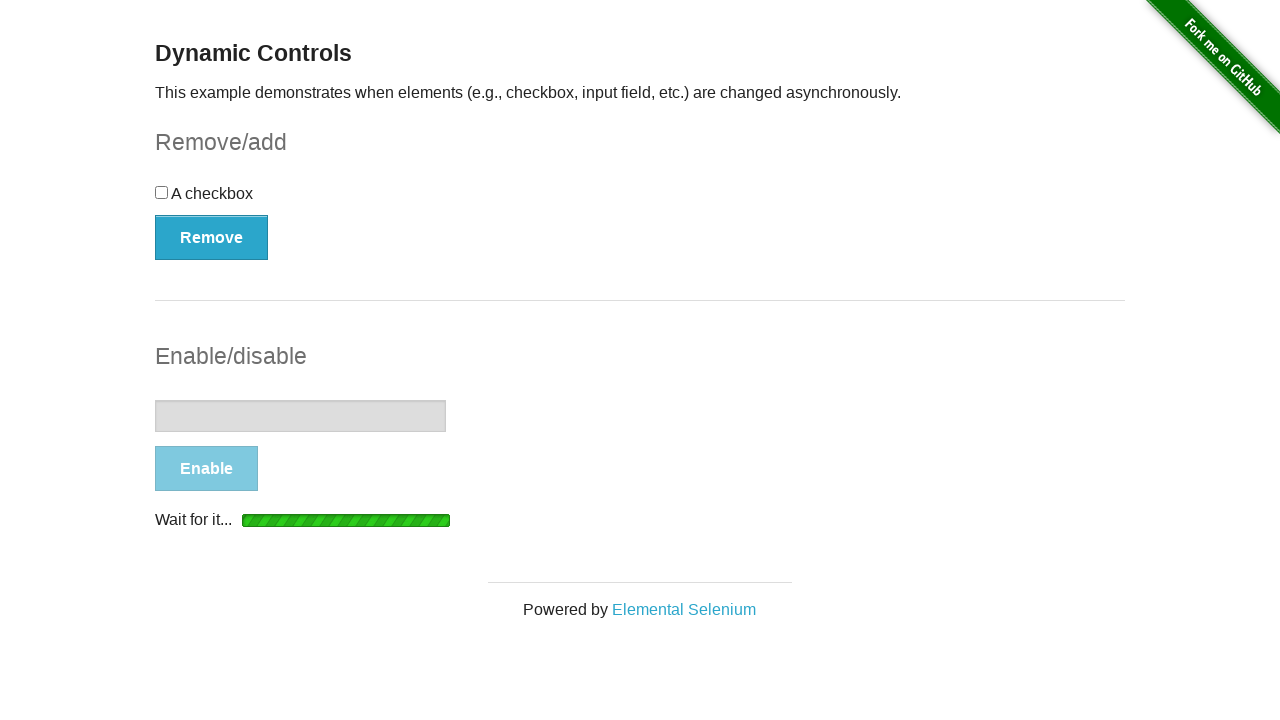

Waited for textbox to be enabled (disabled property is false)
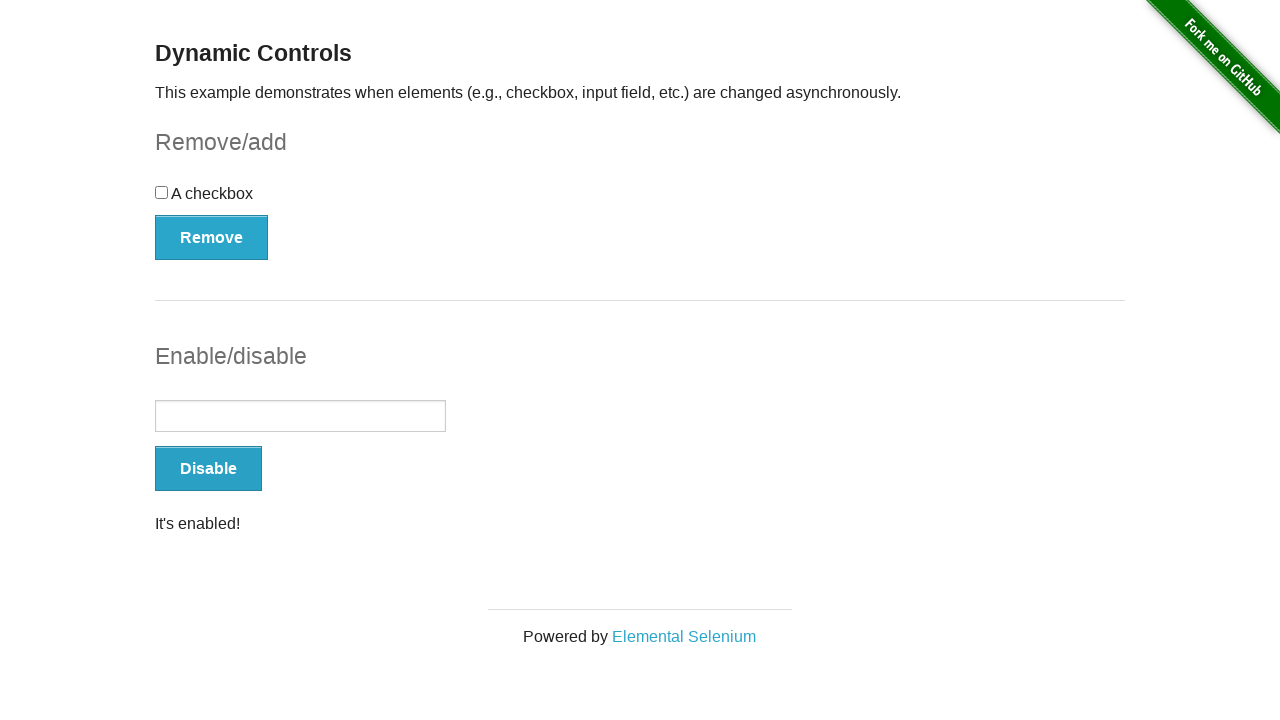

Located the 'It's enabled!' message element
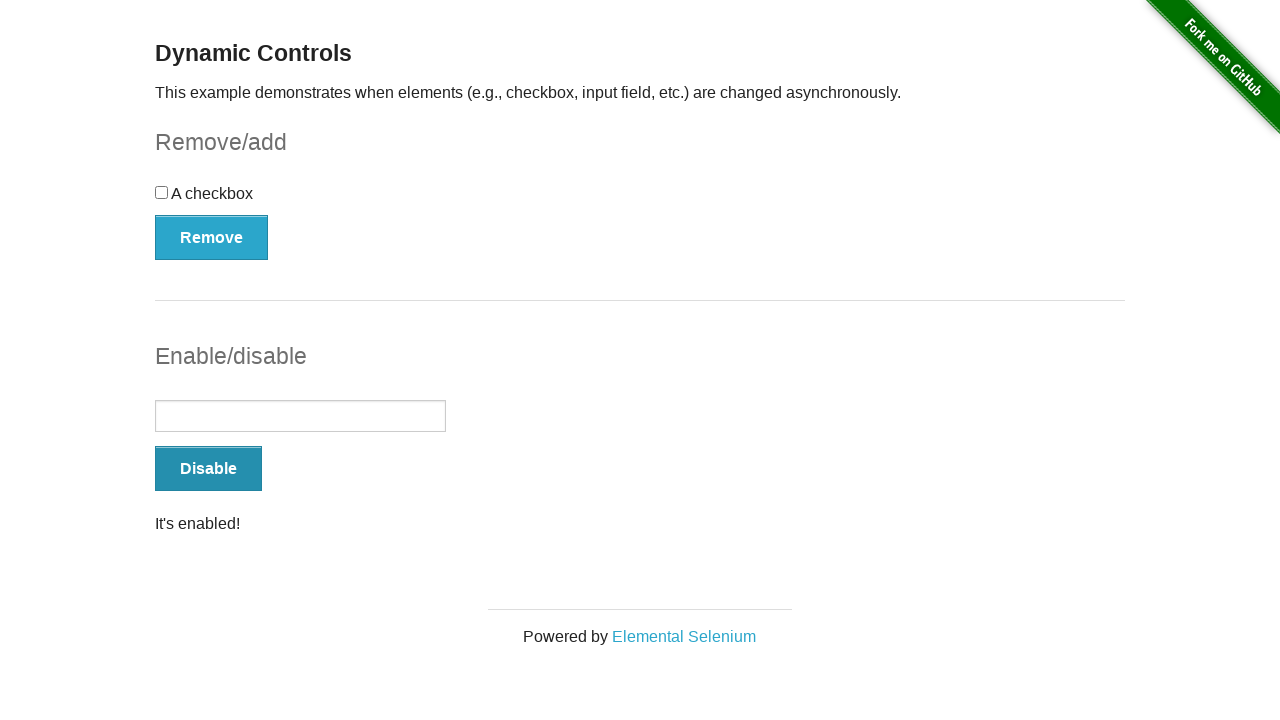

Verified 'It's enabled!' message is visible
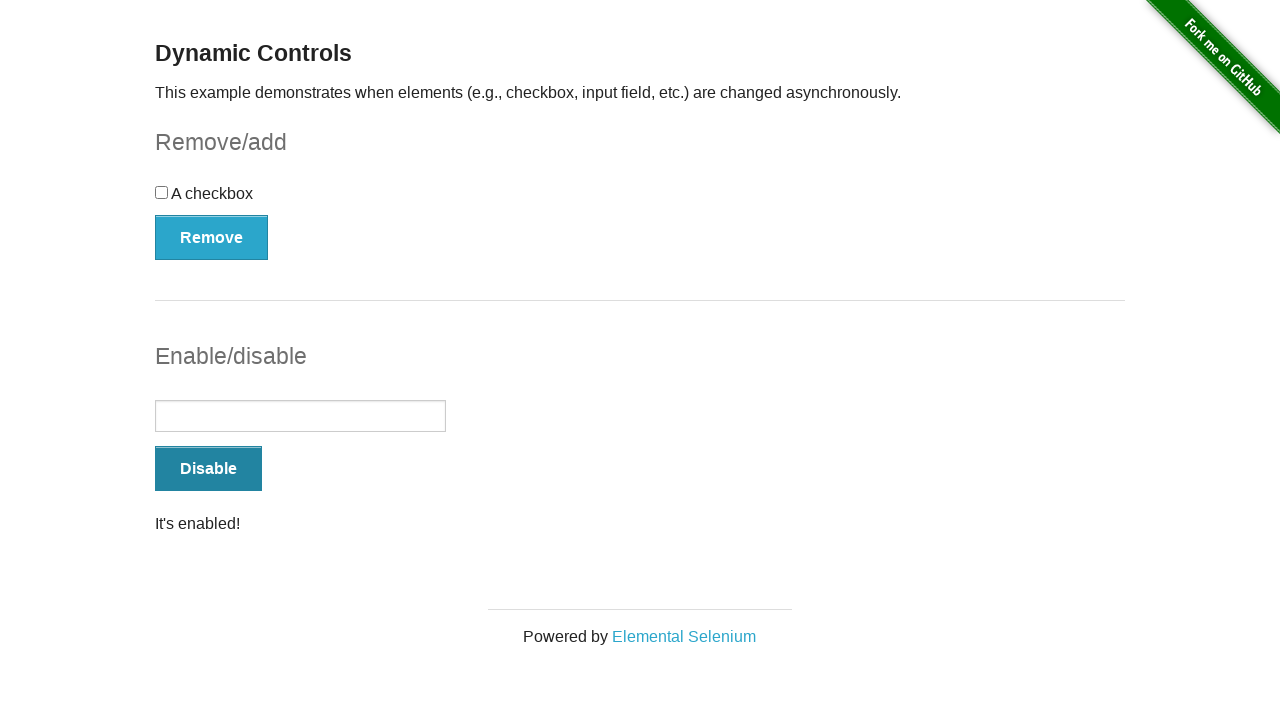

Verified textbox is now enabled
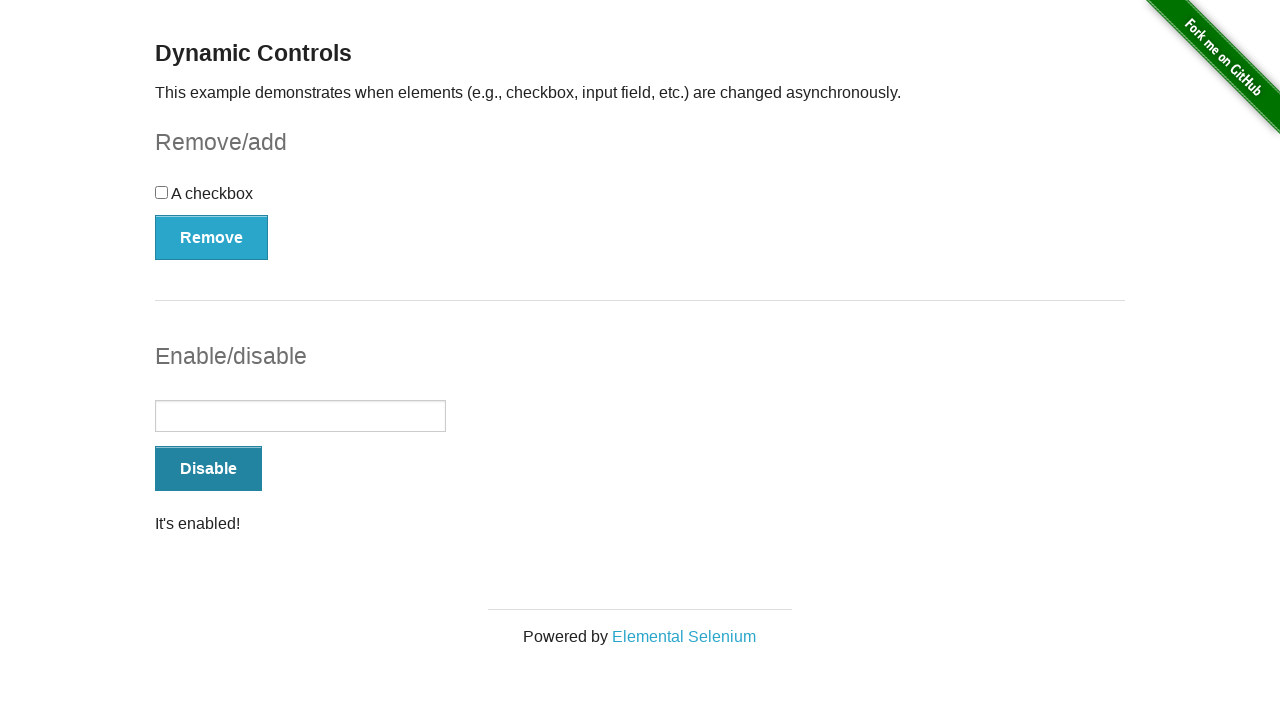

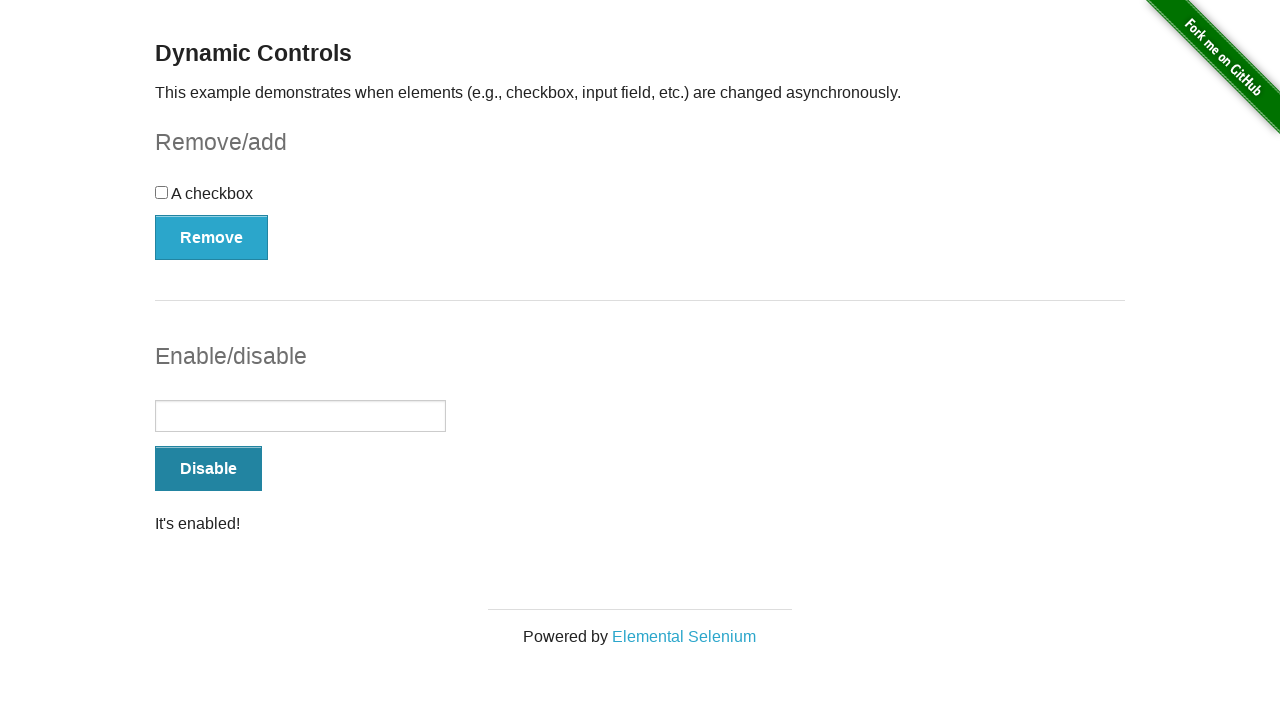